Tests copy and paste functionality by typing text in an input field, selecting all, copying it, and pasting into a textarea using keyboard shortcuts

Starting URL: https://bonigarcia.dev/selenium-webdriver-java/web-form.html

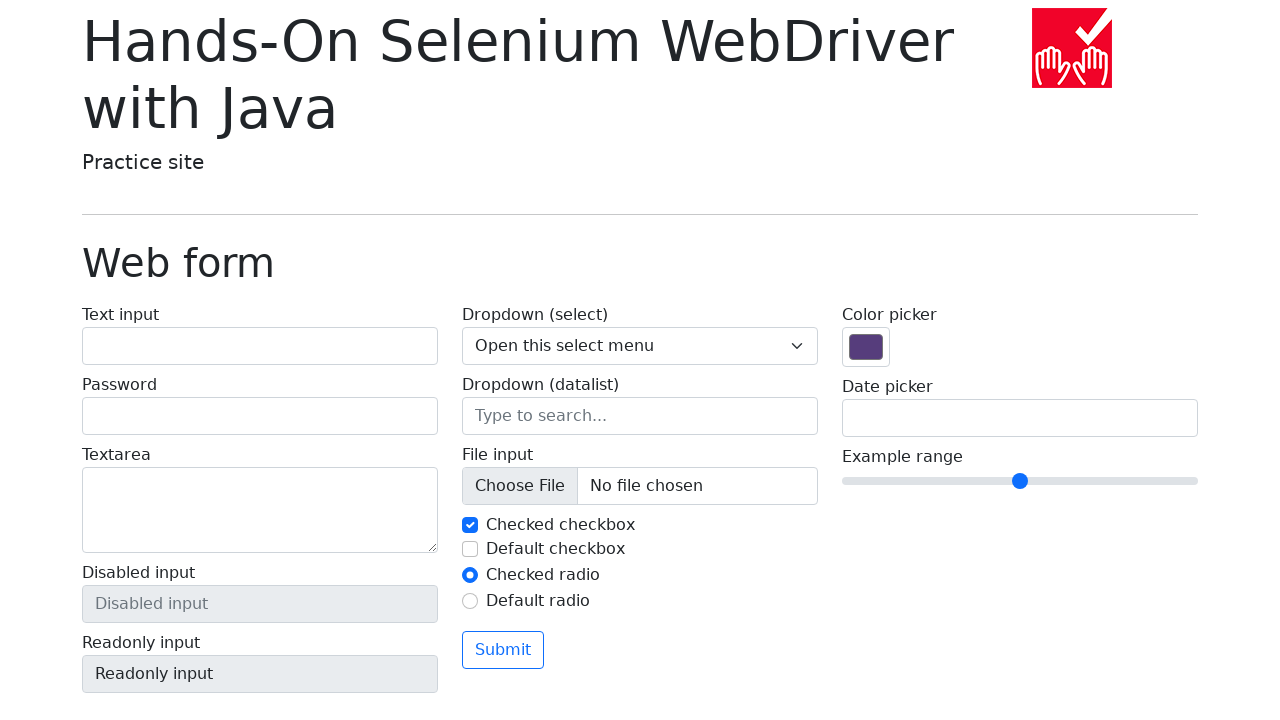

Navigated to web form page
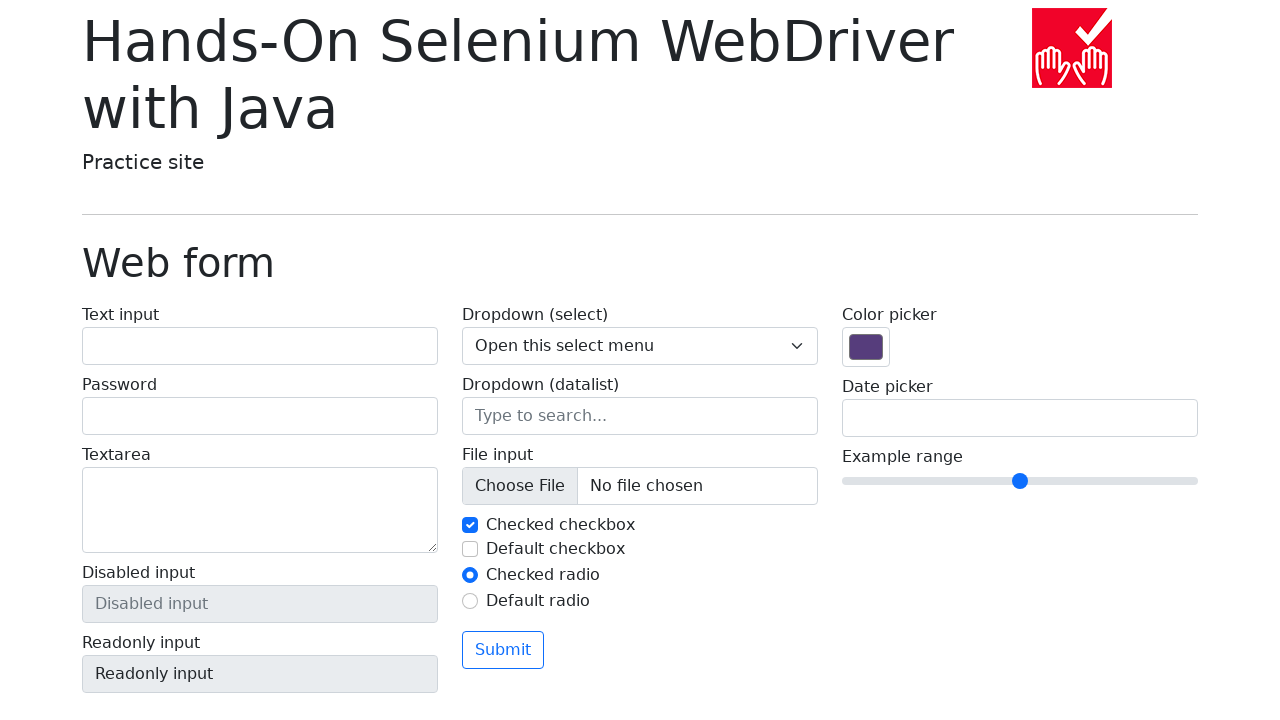

Typed 'hello world' into the input field on input[name='my-text']
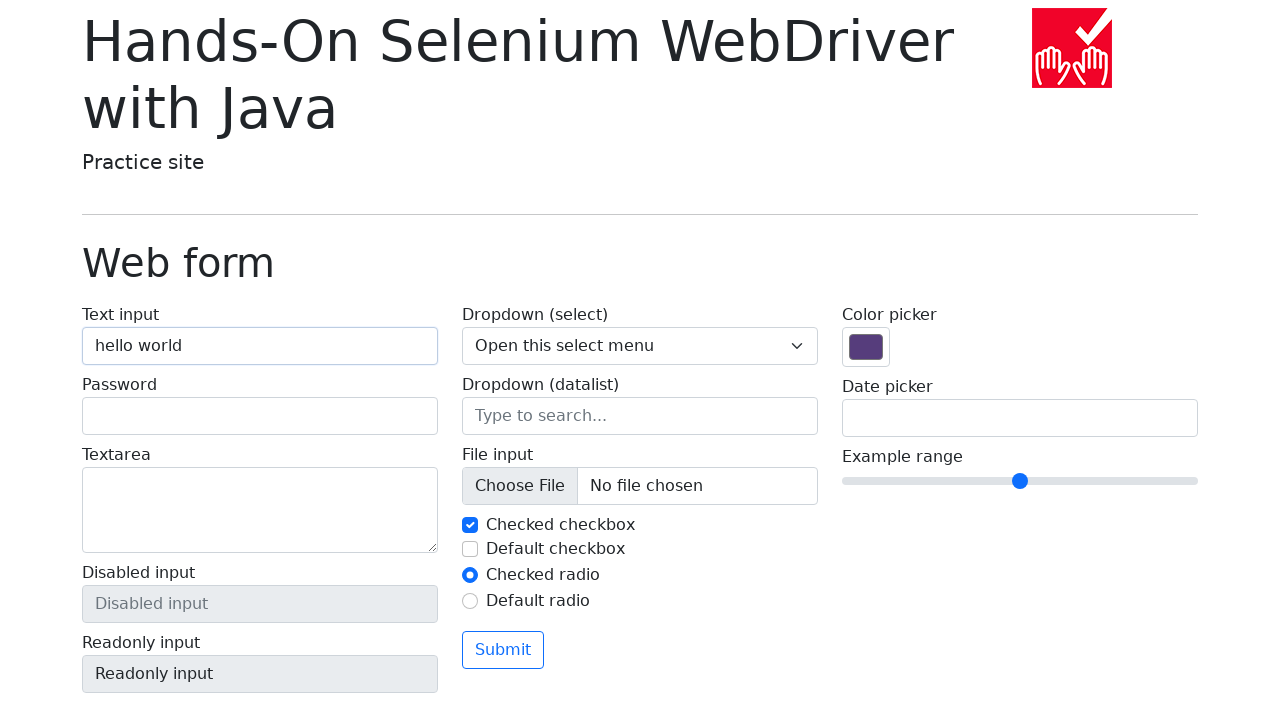

Clicked on the input field to ensure focus at (260, 346) on input[name='my-text']
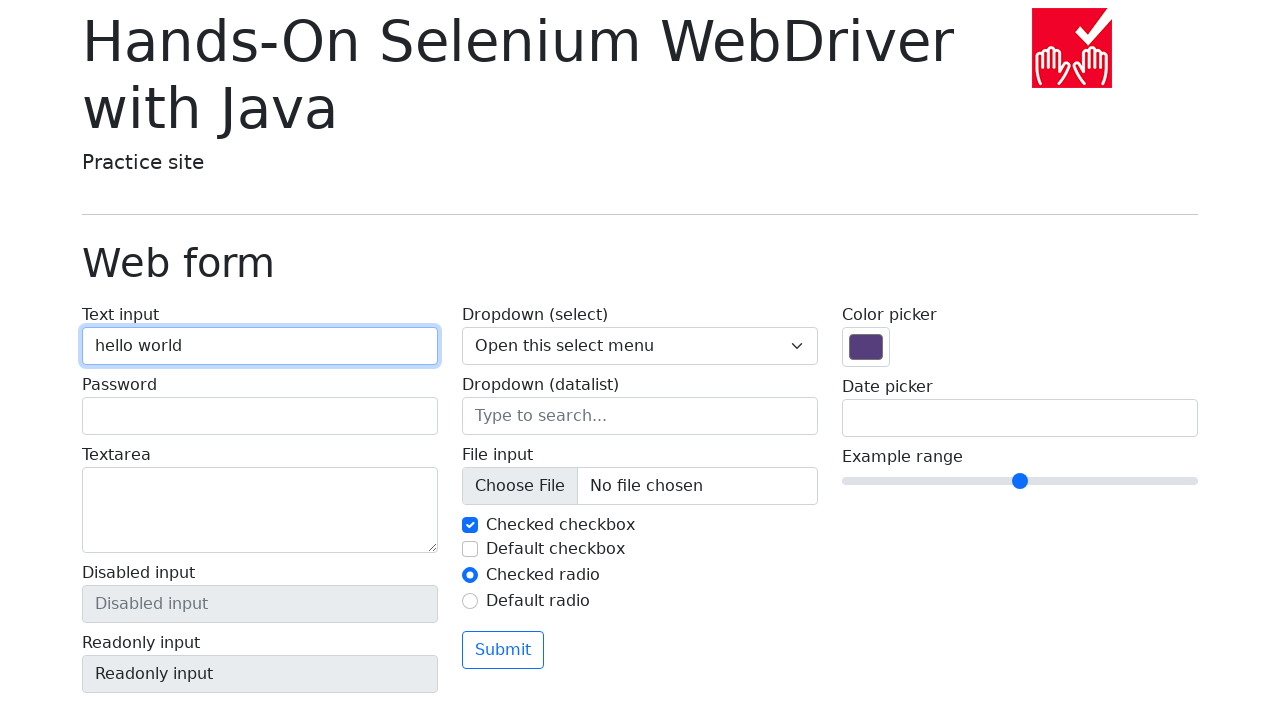

Selected all text in the input field using keyboard shortcut
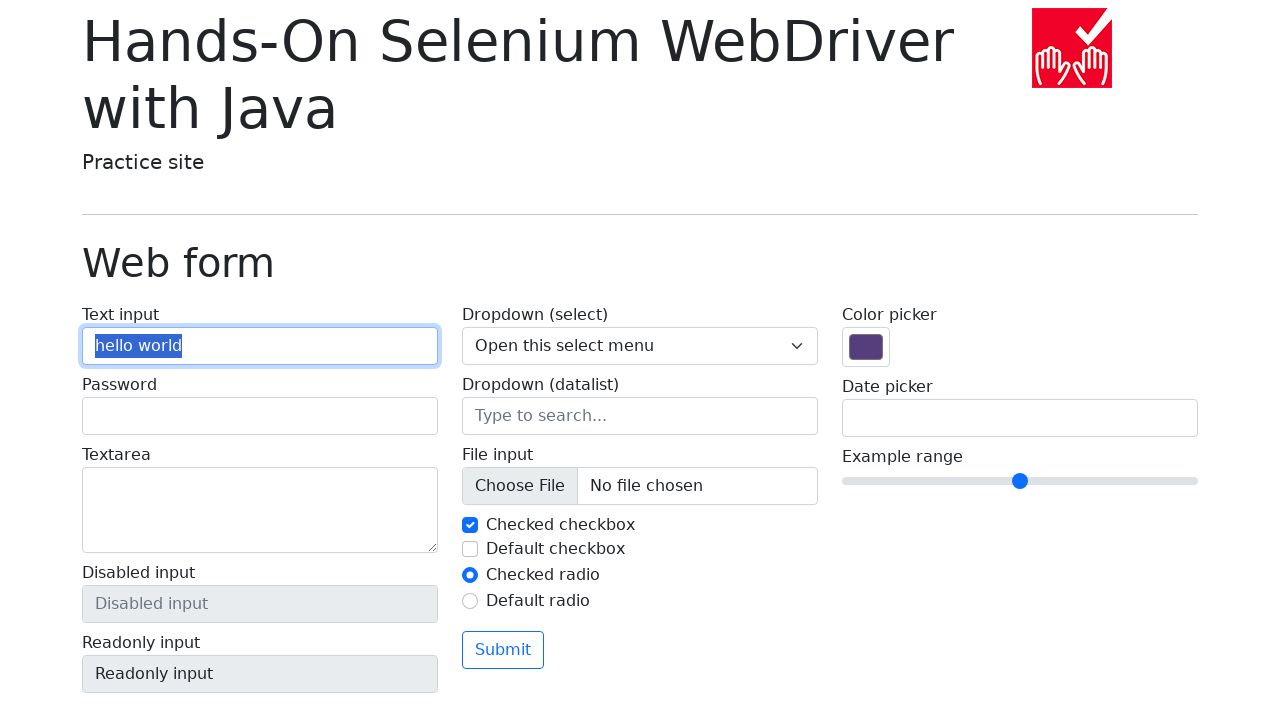

Copied the selected text using keyboard shortcut
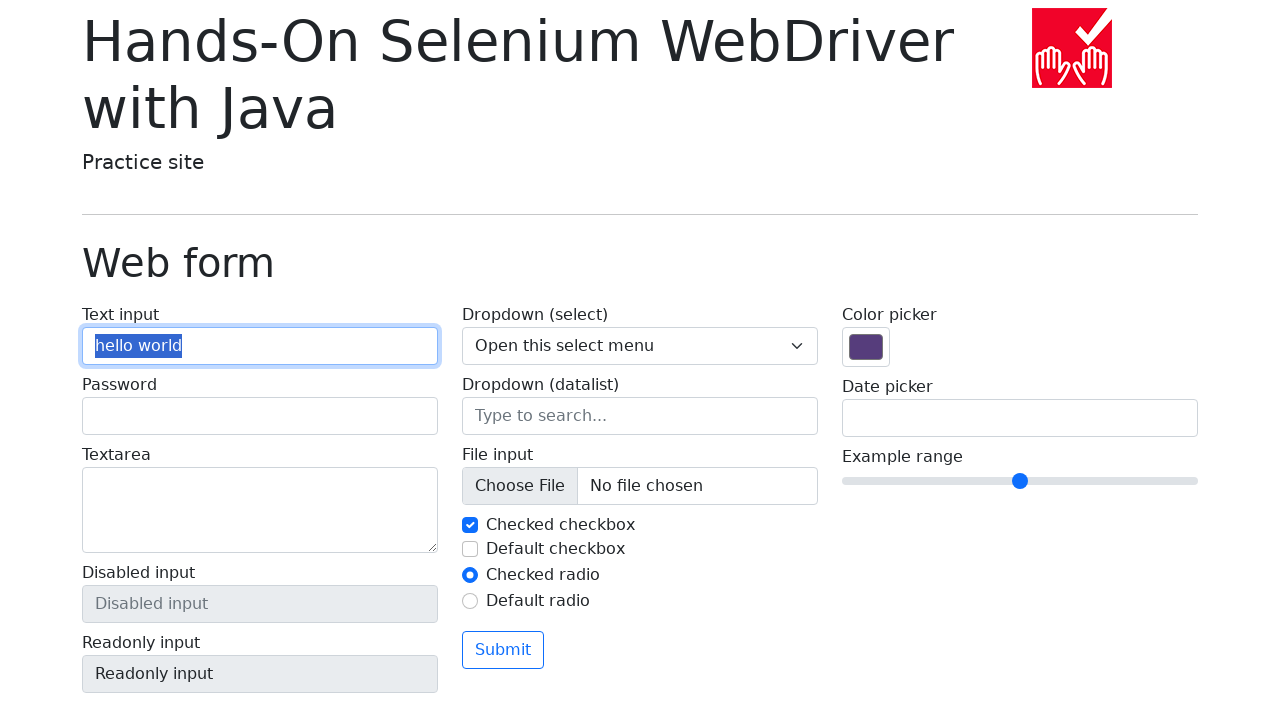

Clicked on the textarea to focus it at (260, 510) on textarea[name='my-textarea']
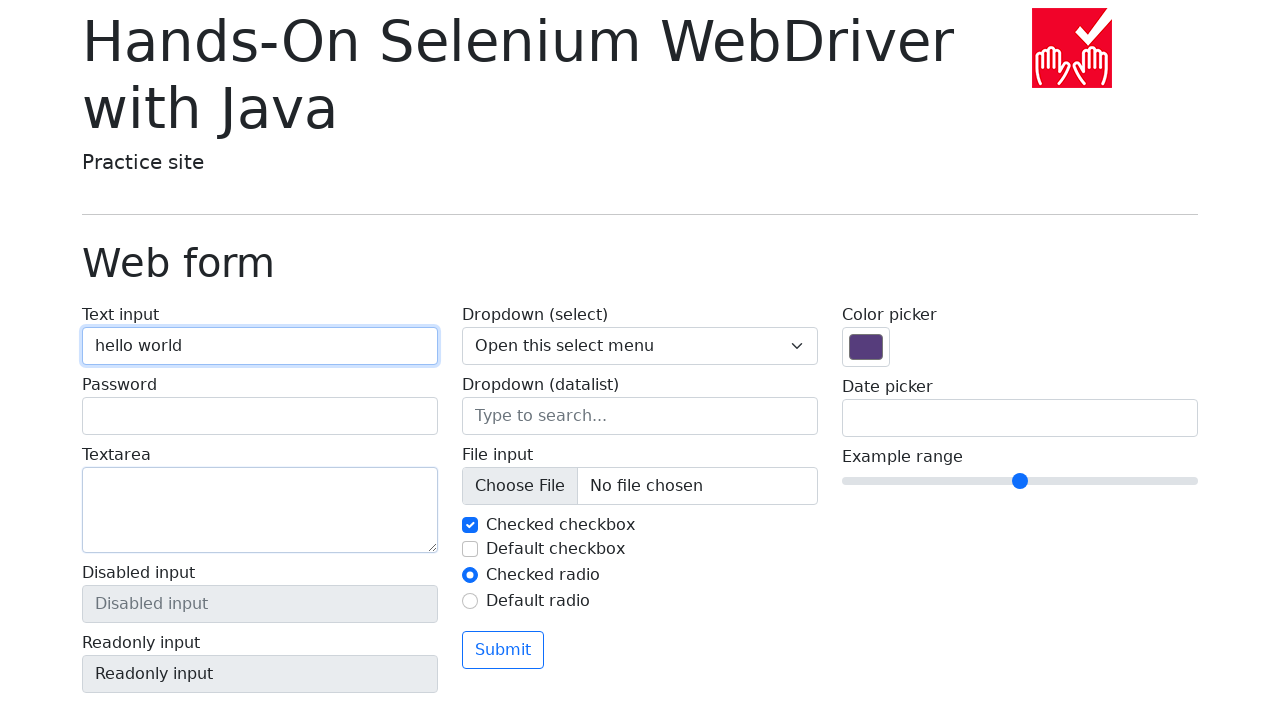

Pasted the copied text into the textarea using keyboard shortcut
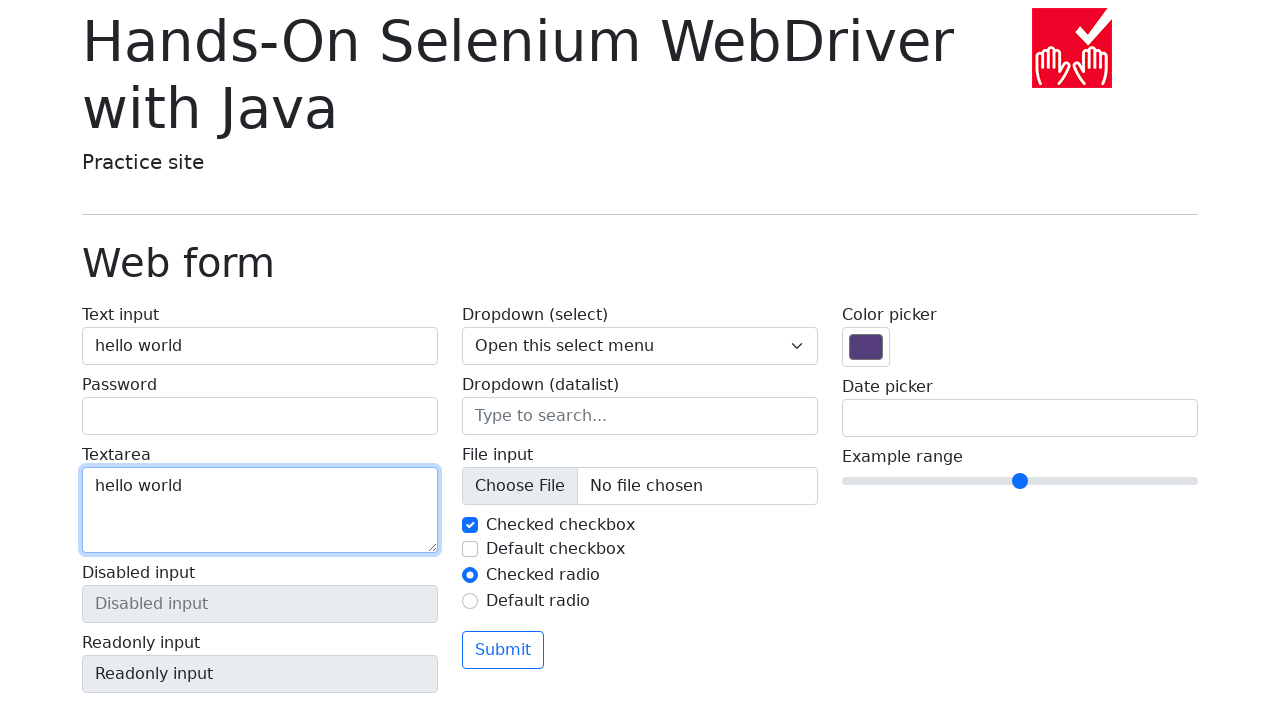

Waited for paste operation to complete
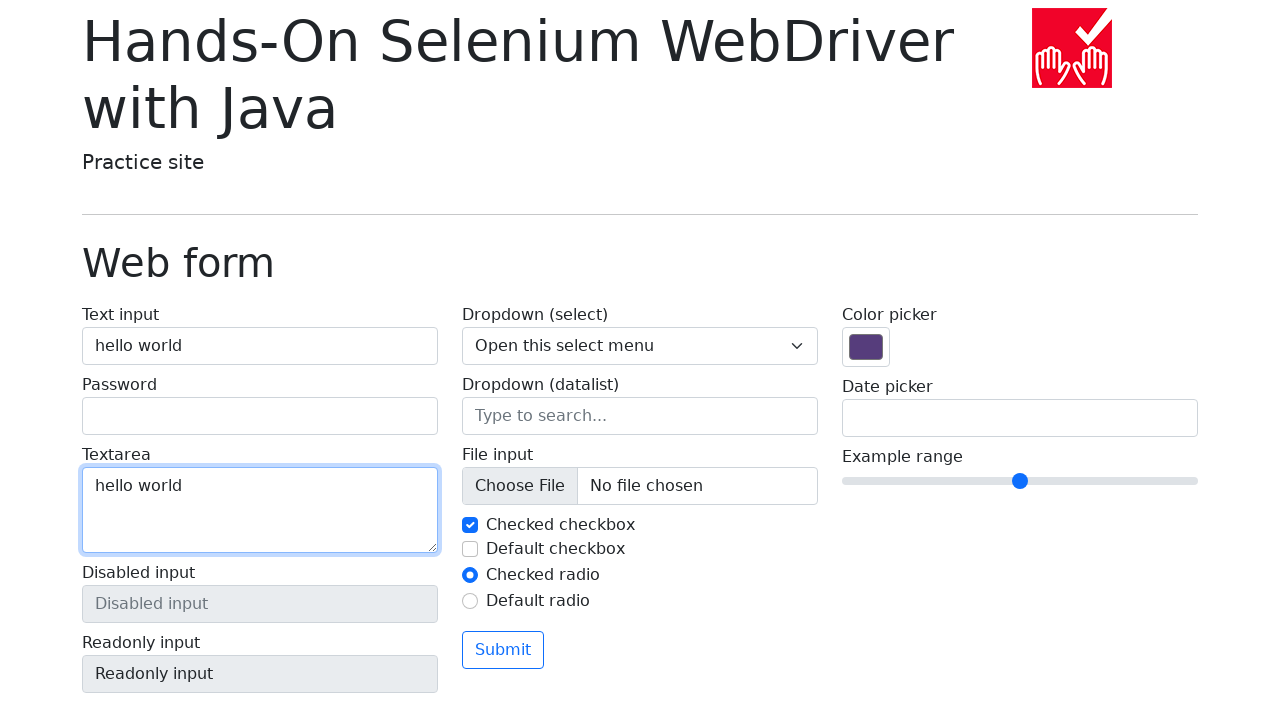

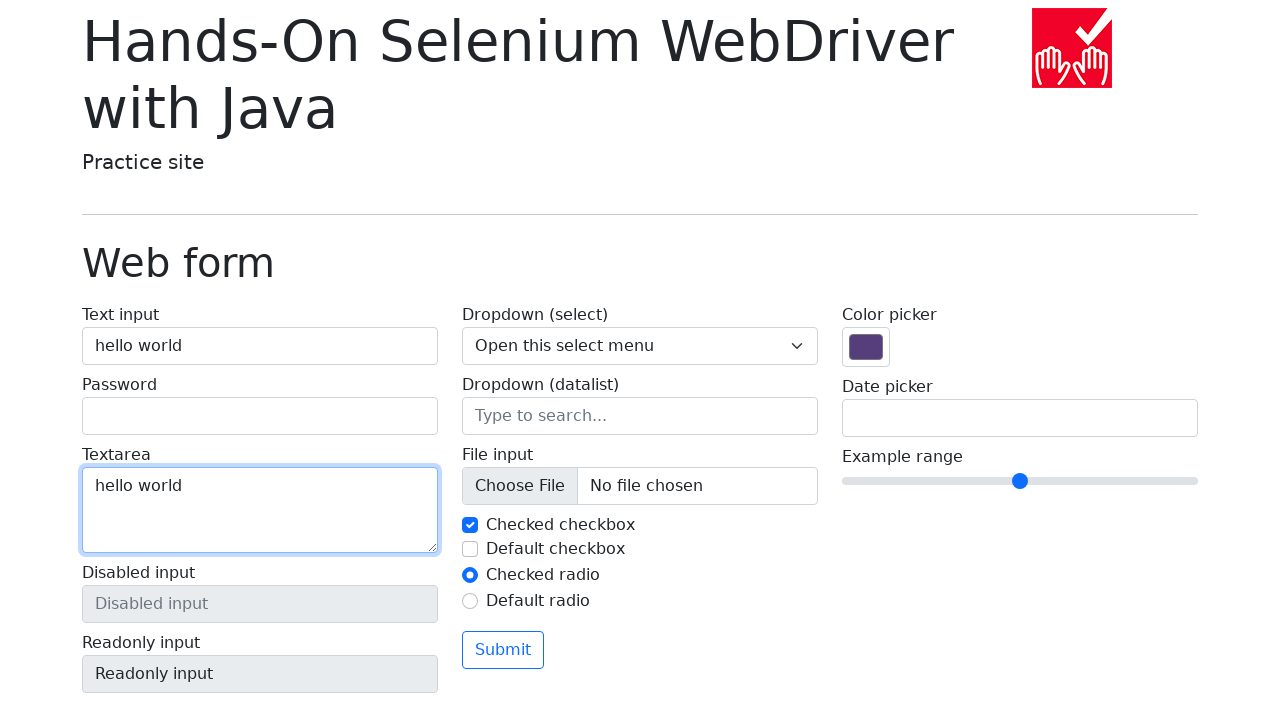